Navigates to Chennai Super Kings website

Starting URL: https://www.chennaisuperkings.com/

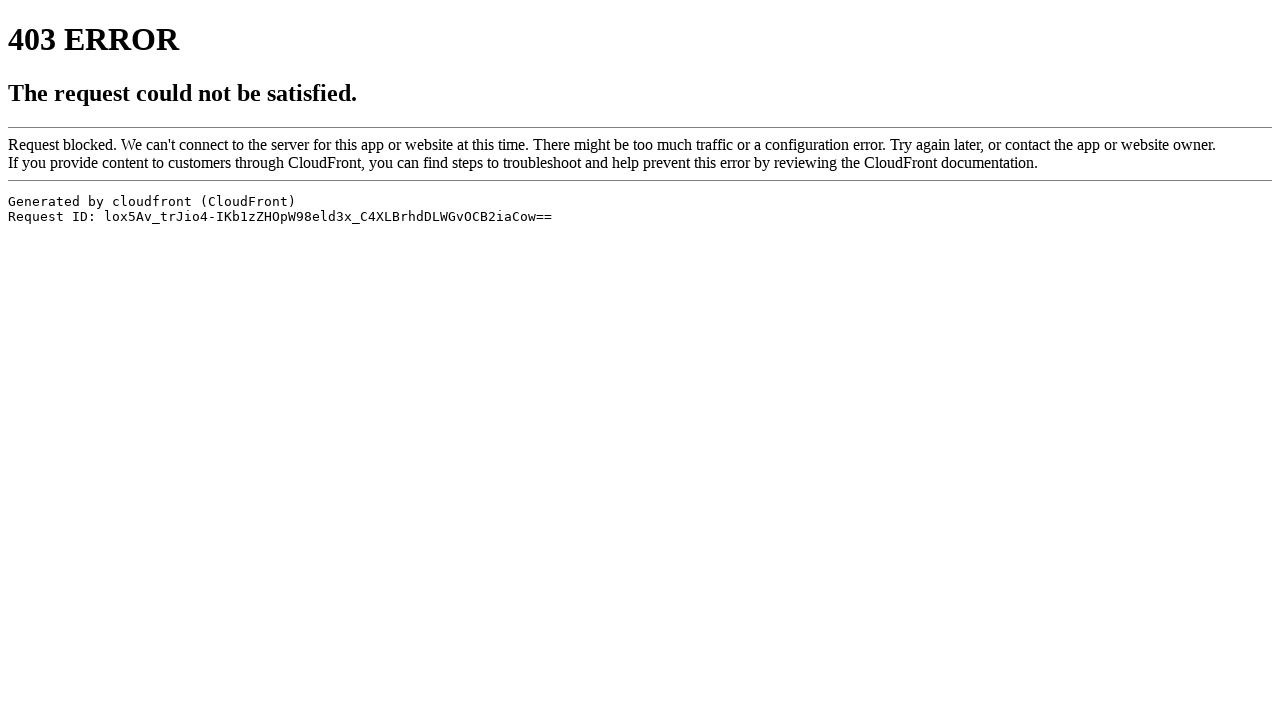

Navigated to Chennai Super Kings website
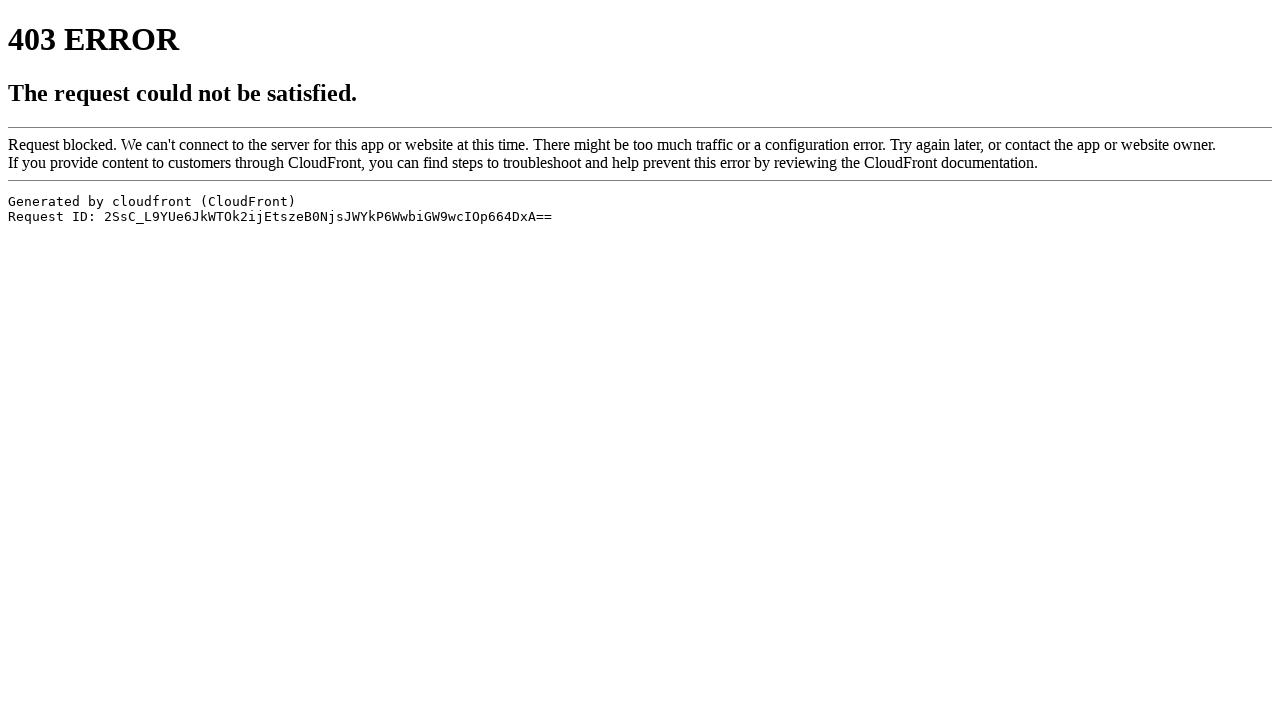

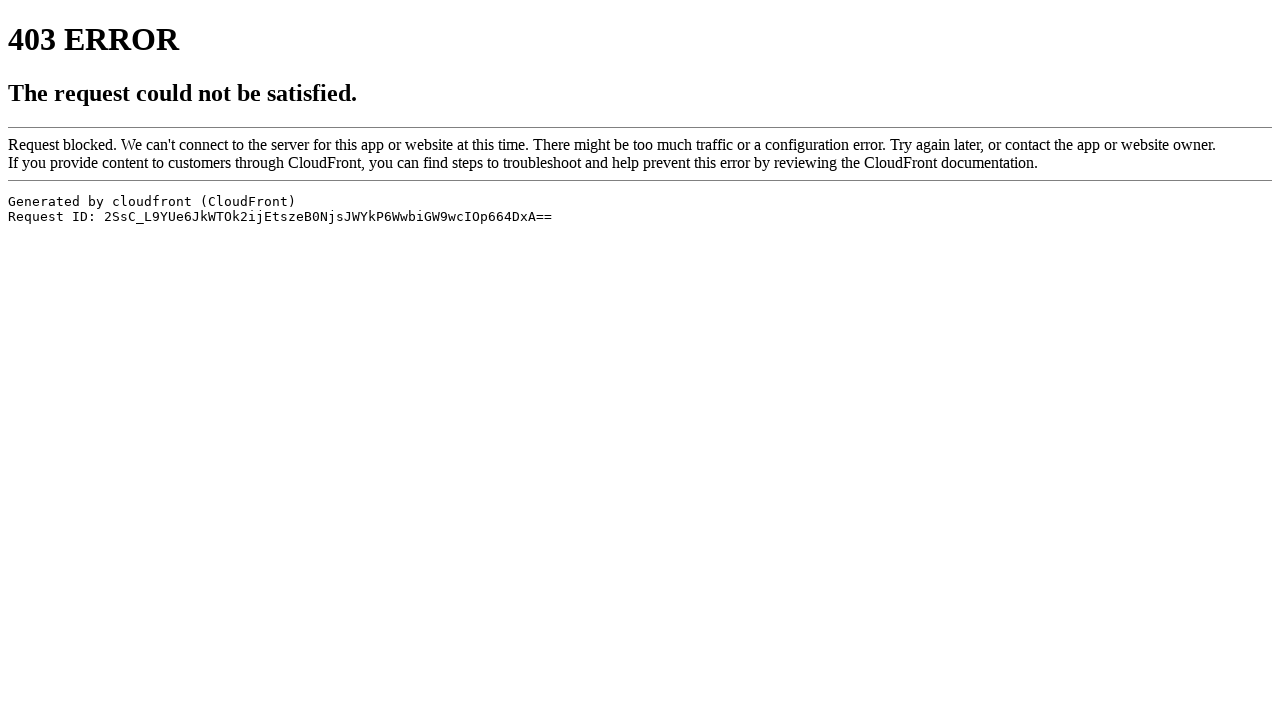